Tests a second registration form that may have missing required fields, attempting to fill and submit the form

Starting URL: http://suninjuly.github.io/registration2.html

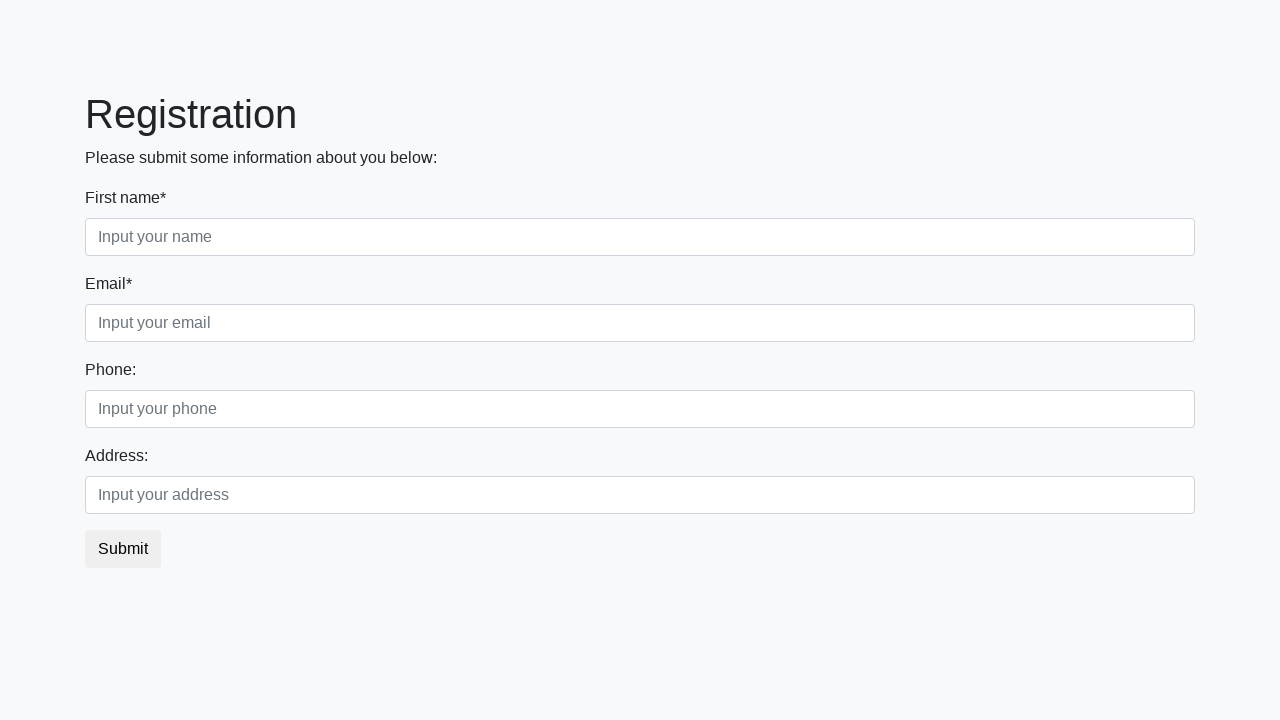

Filled first name field with 'Ivan' on input[required].first
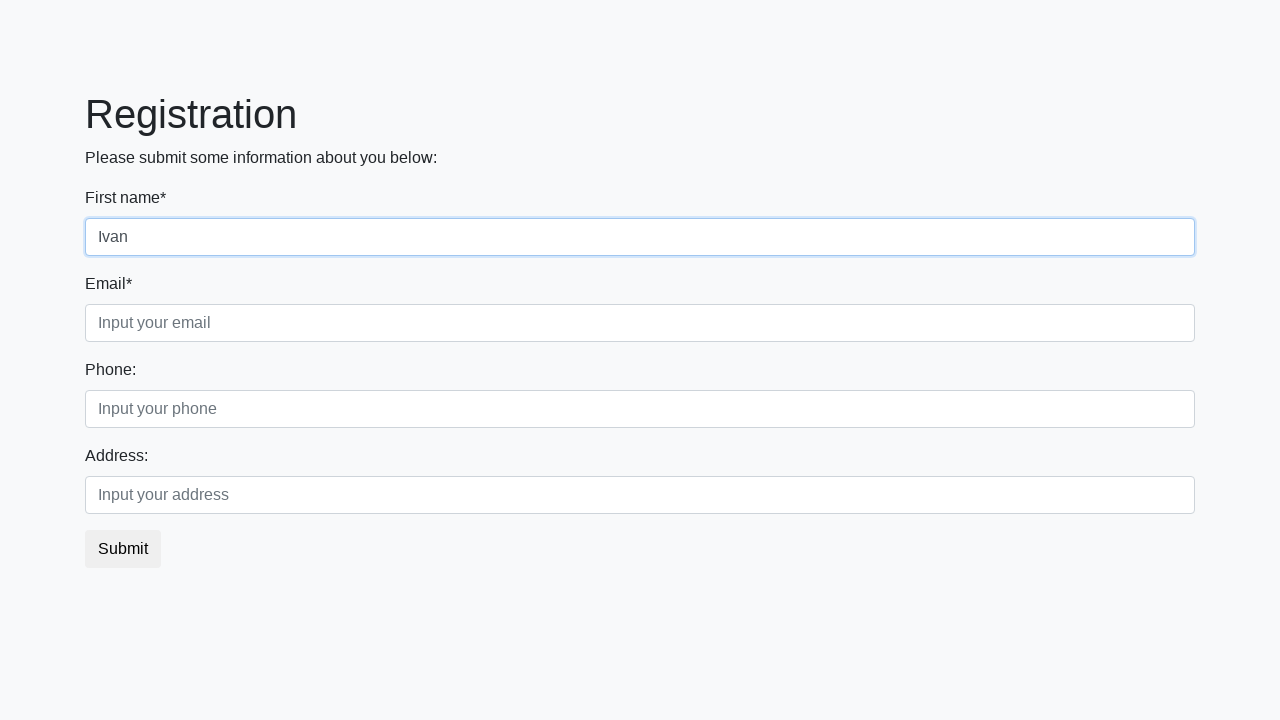

Filled email field with 'mail@mail.com' on input[required].third
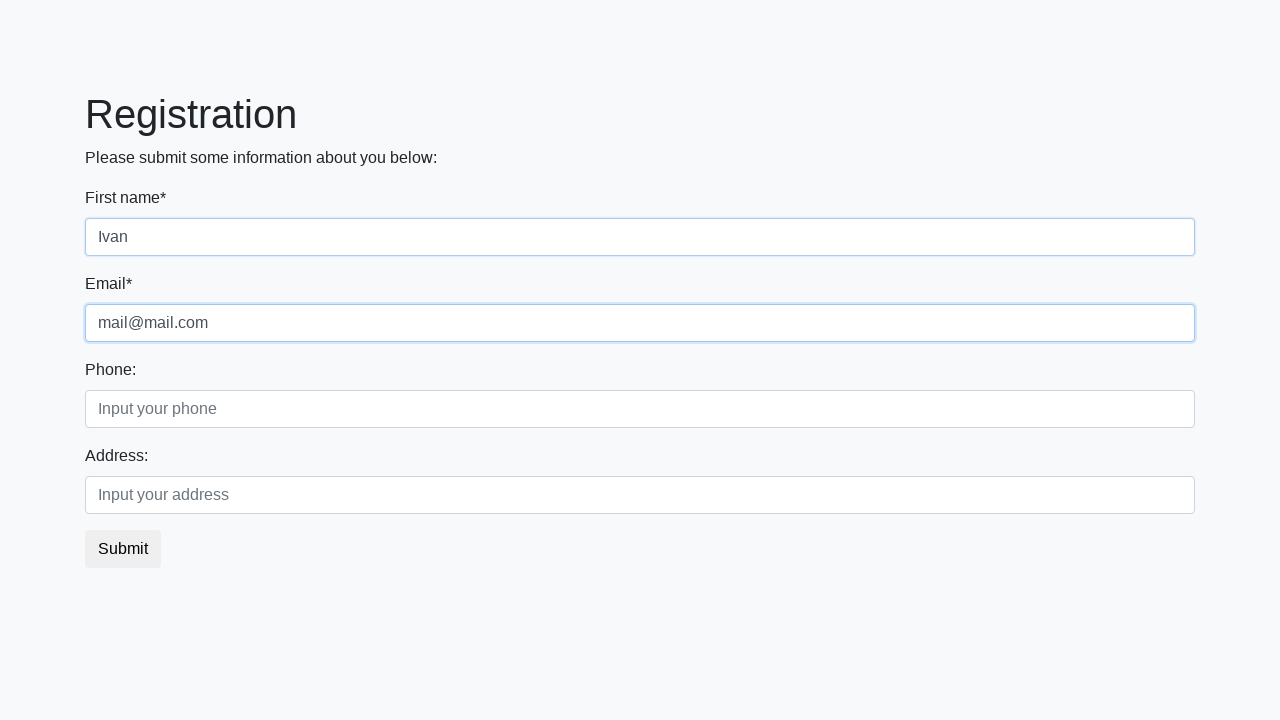

Clicked submit button to register at (123, 549) on button.btn
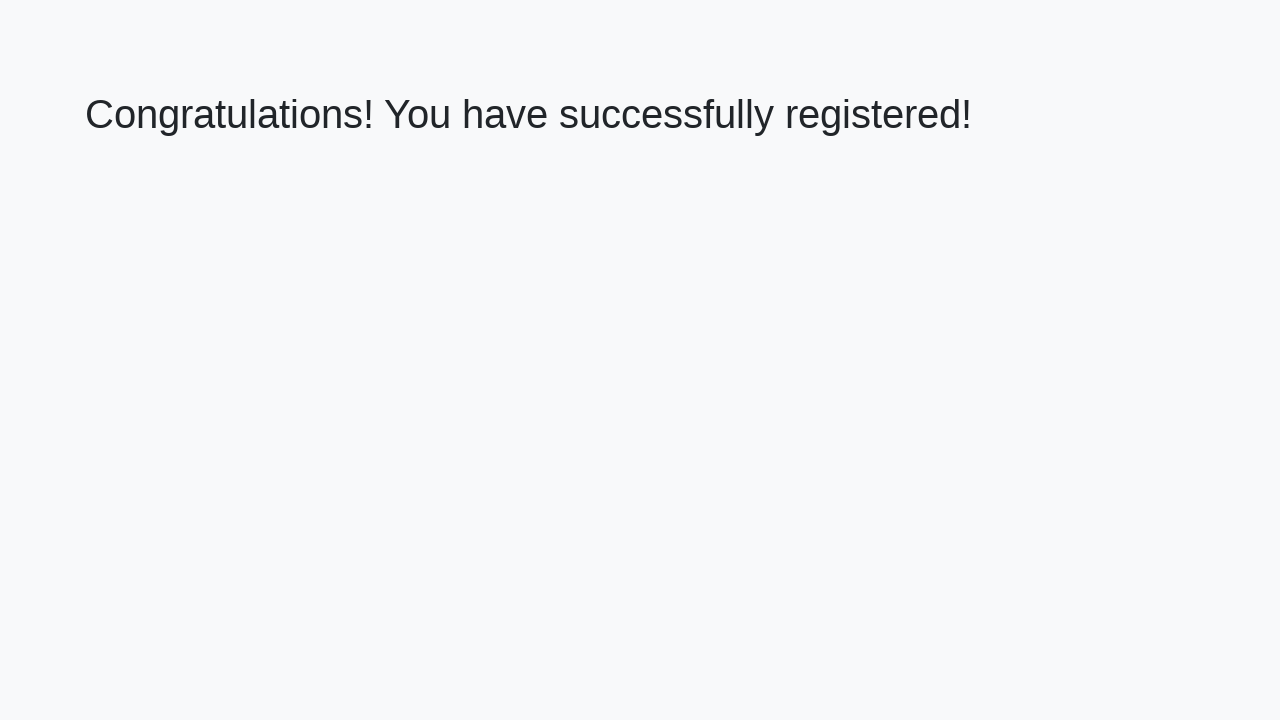

Waited 1000ms for page to process
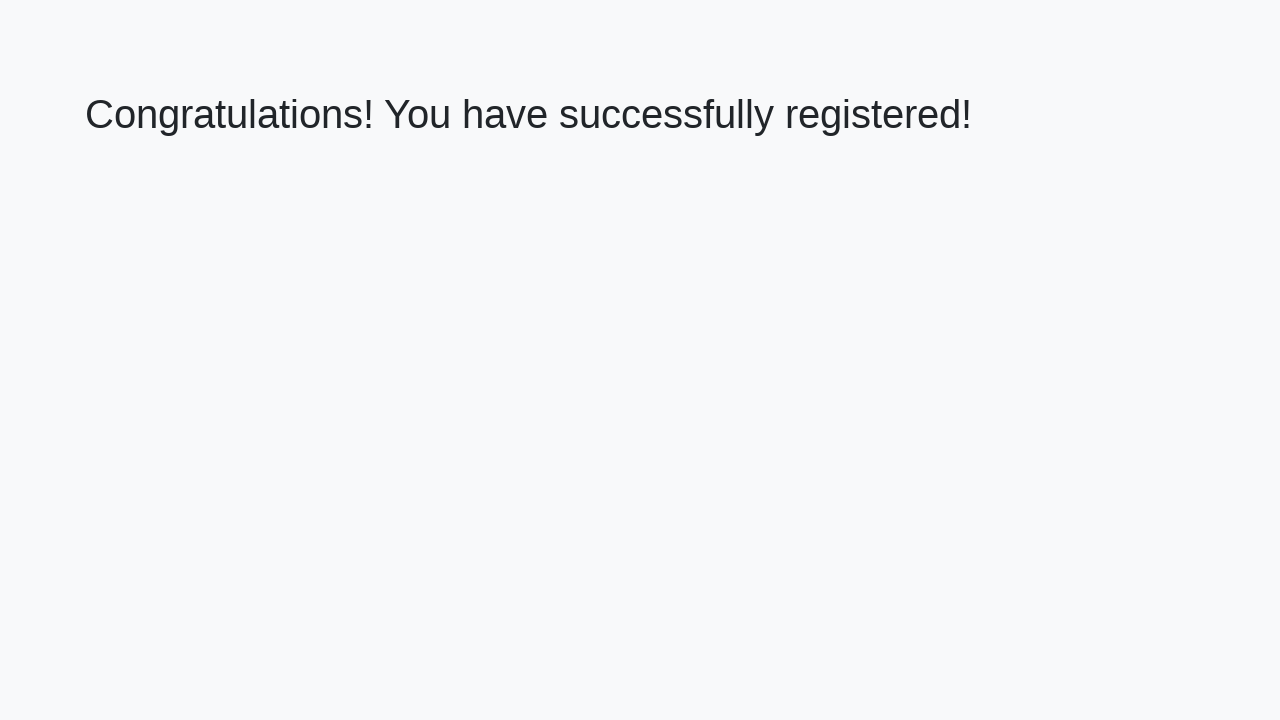

Located h1 element for success message verification
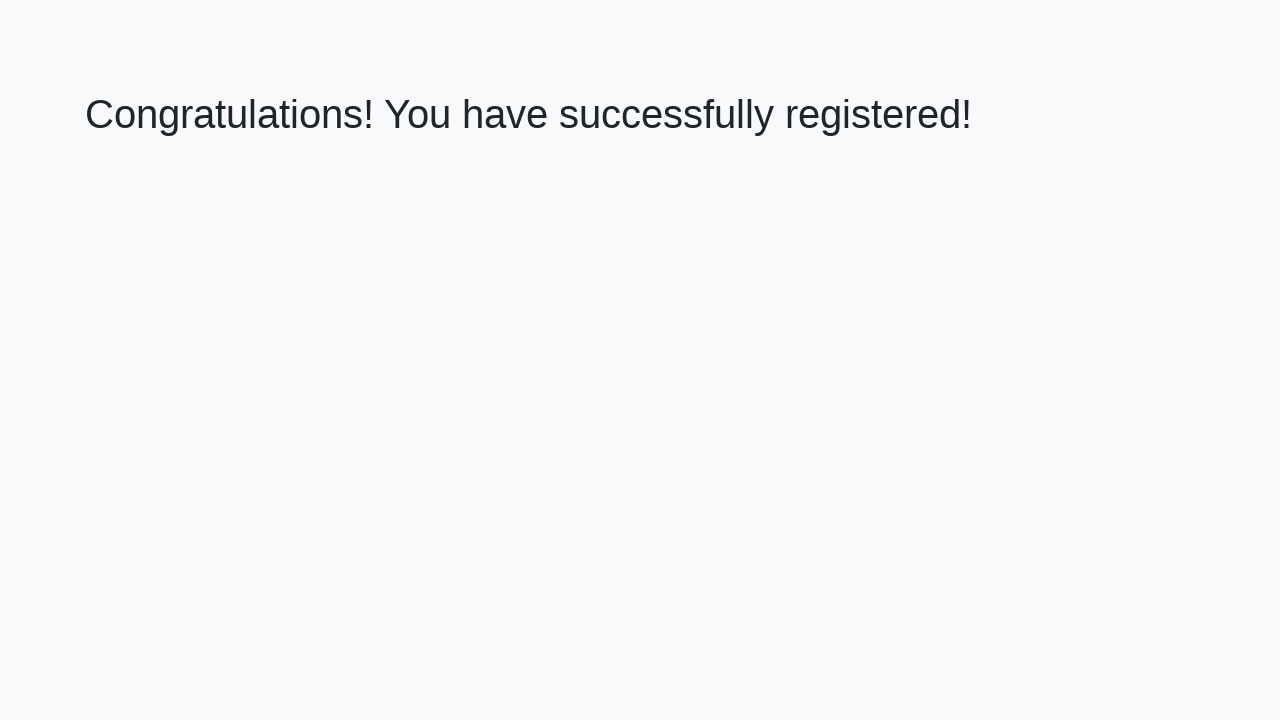

Verified success message: 'Congratulations! You have successfully registered!'
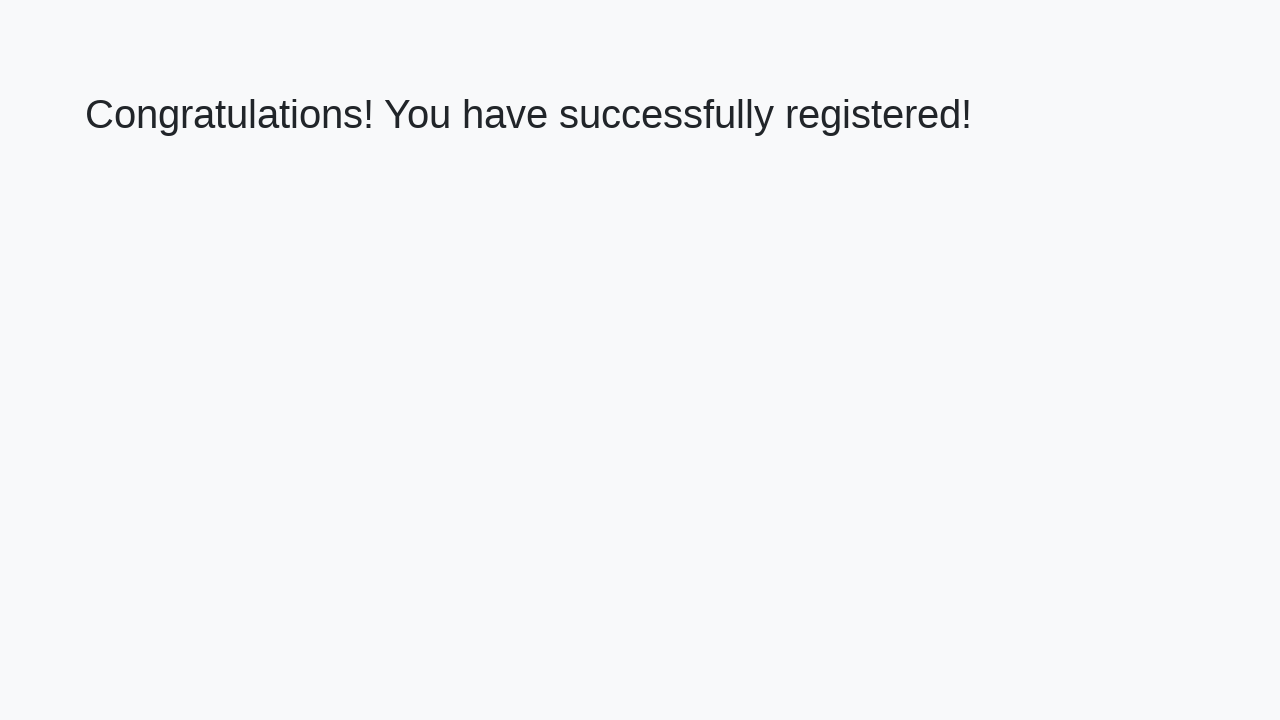

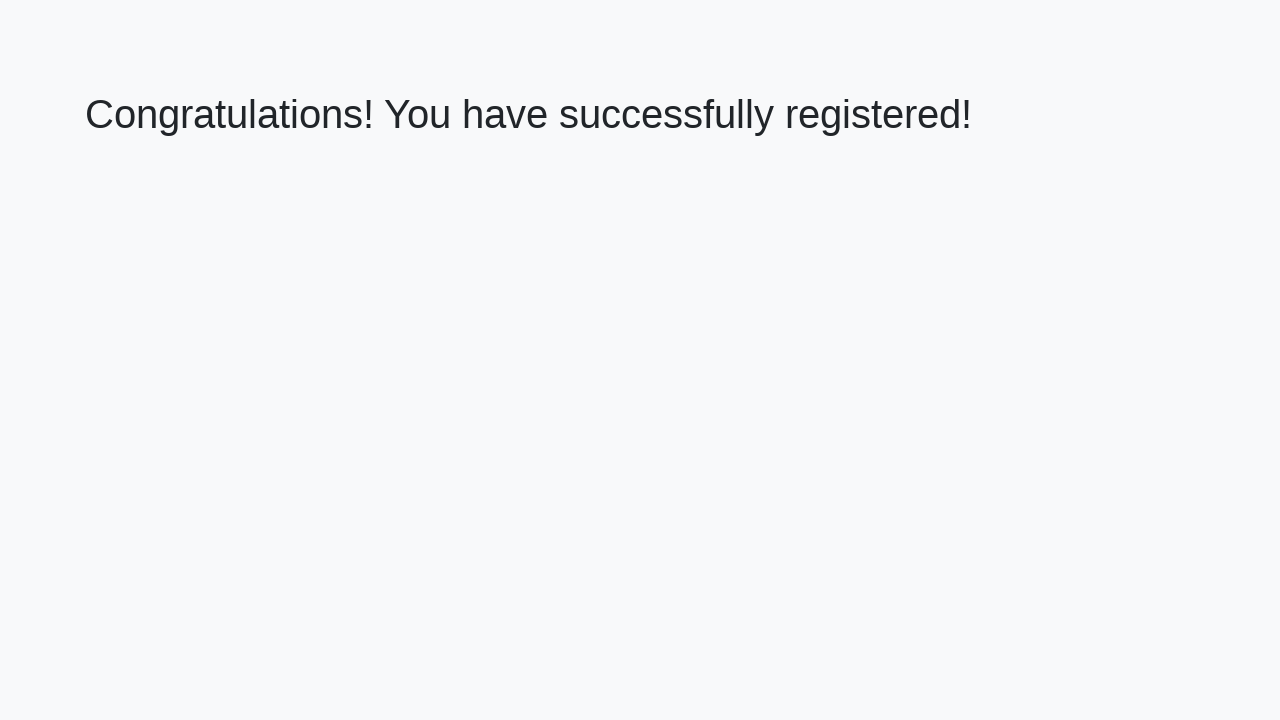